Tests handling of a basic JavaScript alert dialog by clicking a button to trigger the alert and accepting it.

Starting URL: https://testautomationpractice.blogspot.com/

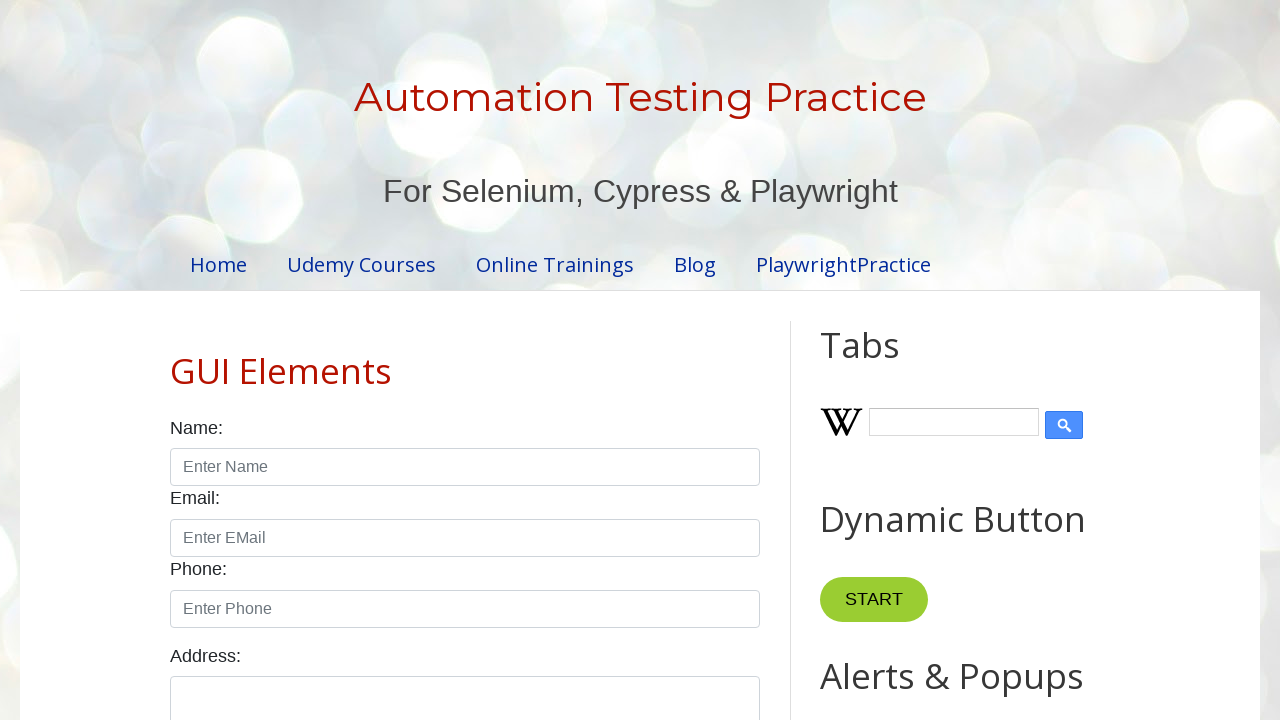

Set up dialog handler to accept alerts
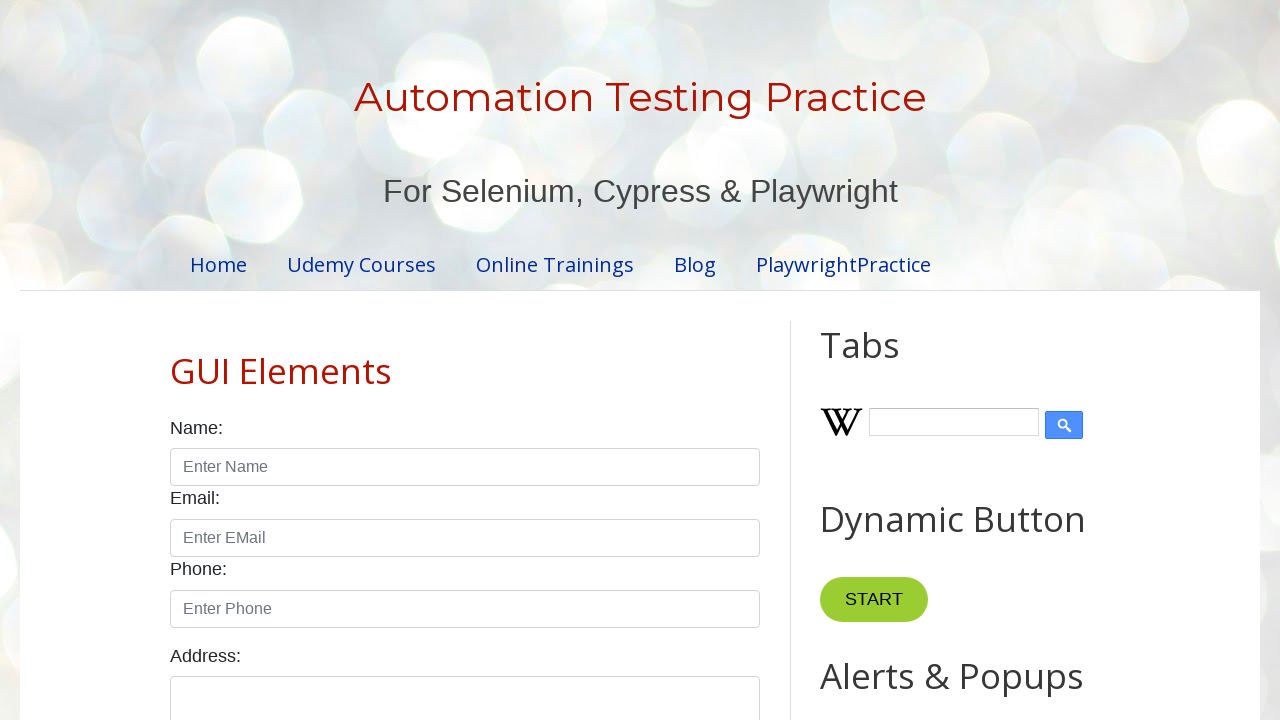

Clicked alert button to trigger JavaScript alert dialog at (888, 361) on button[id="alertBtn"]
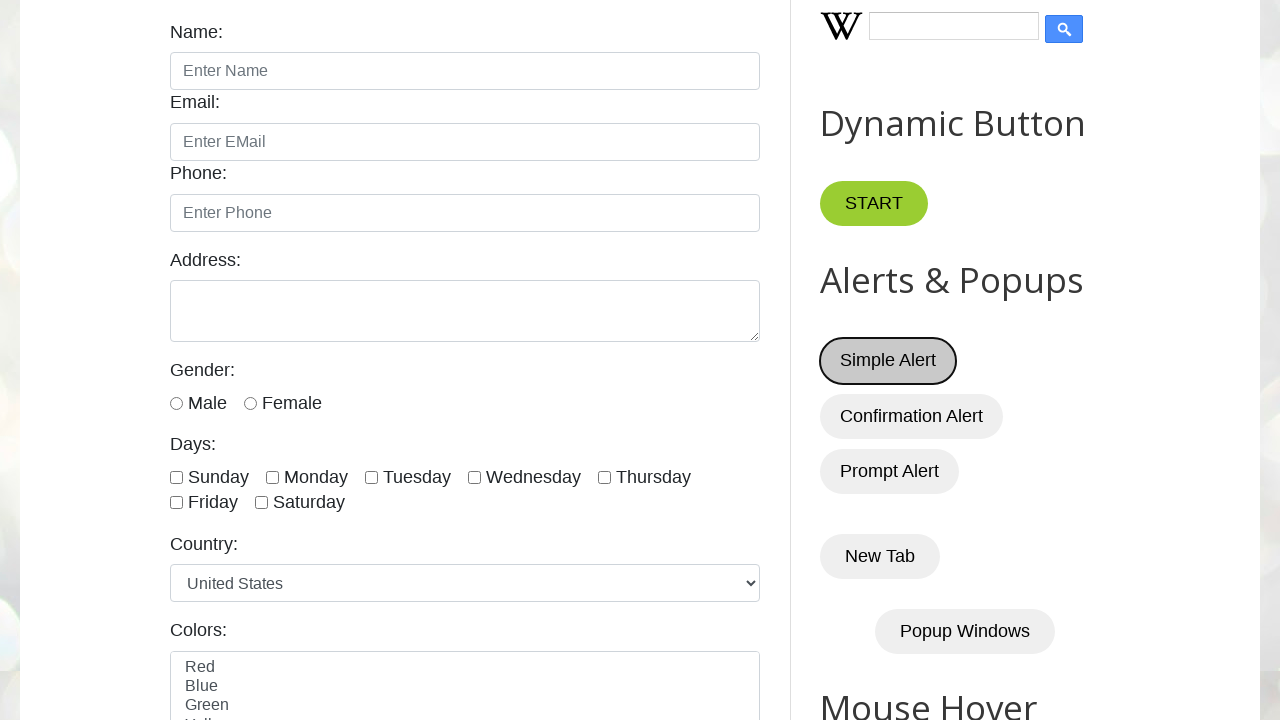

Waited for alert dialog to be processed
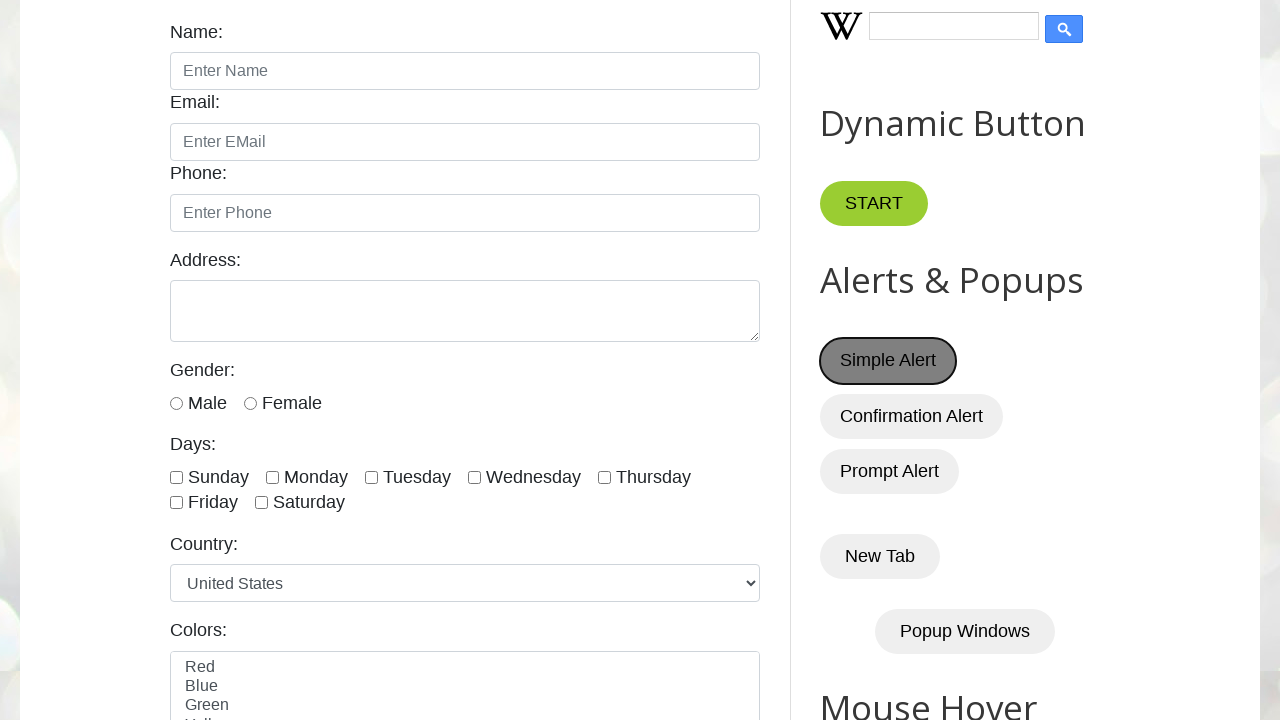

Accepted the alert dialog
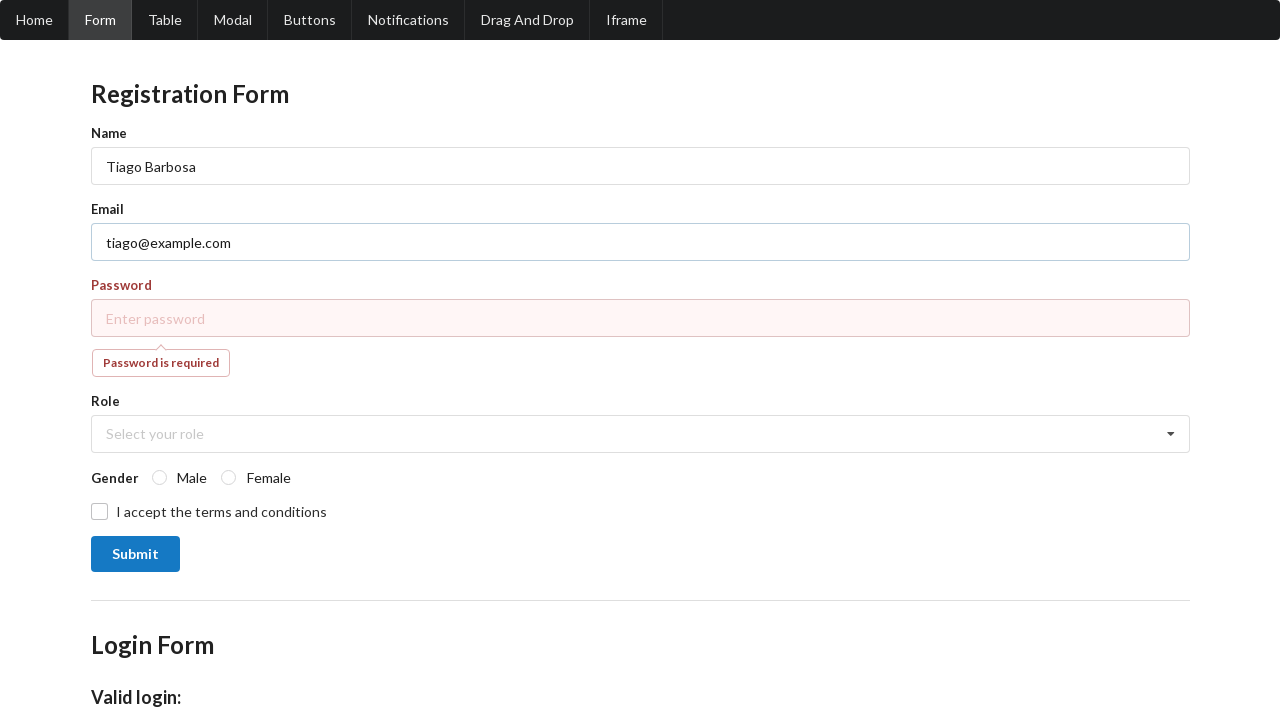

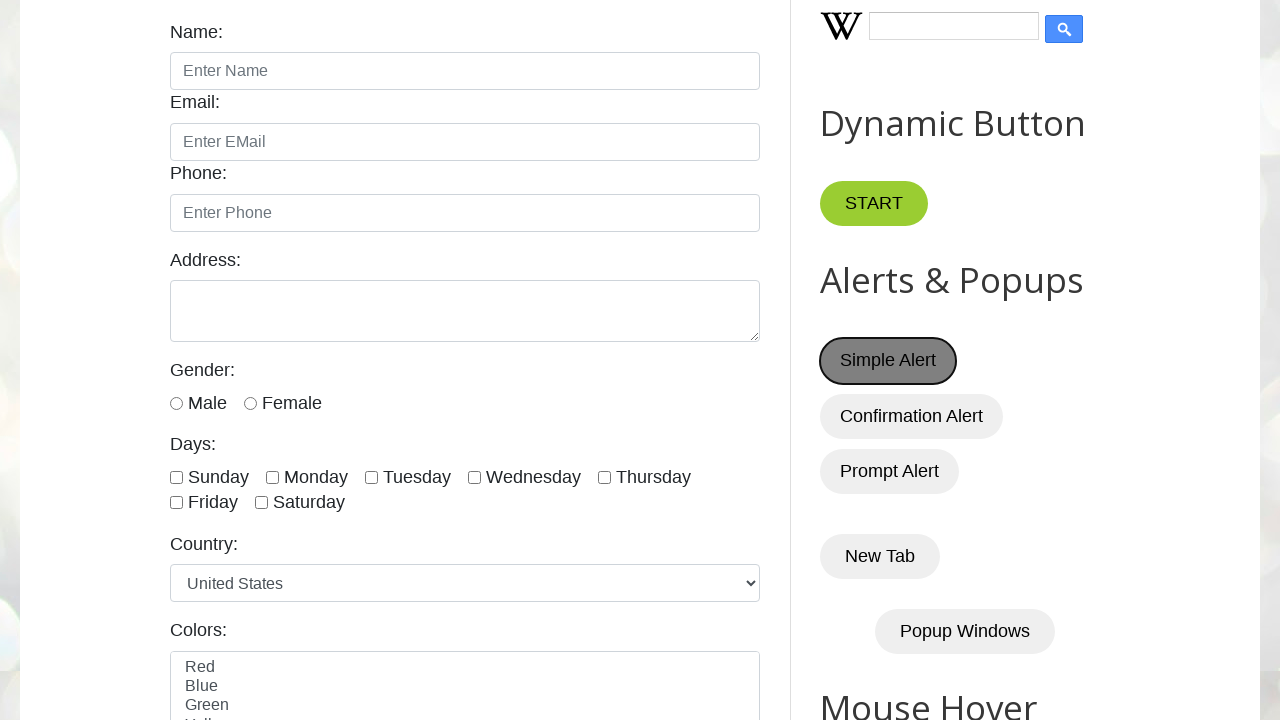